Tests navigation from the LMS homepage to the My Account page by clicking the My Account menu item and verifying the page title

Starting URL: https://alchemy.hguy.co/lms/

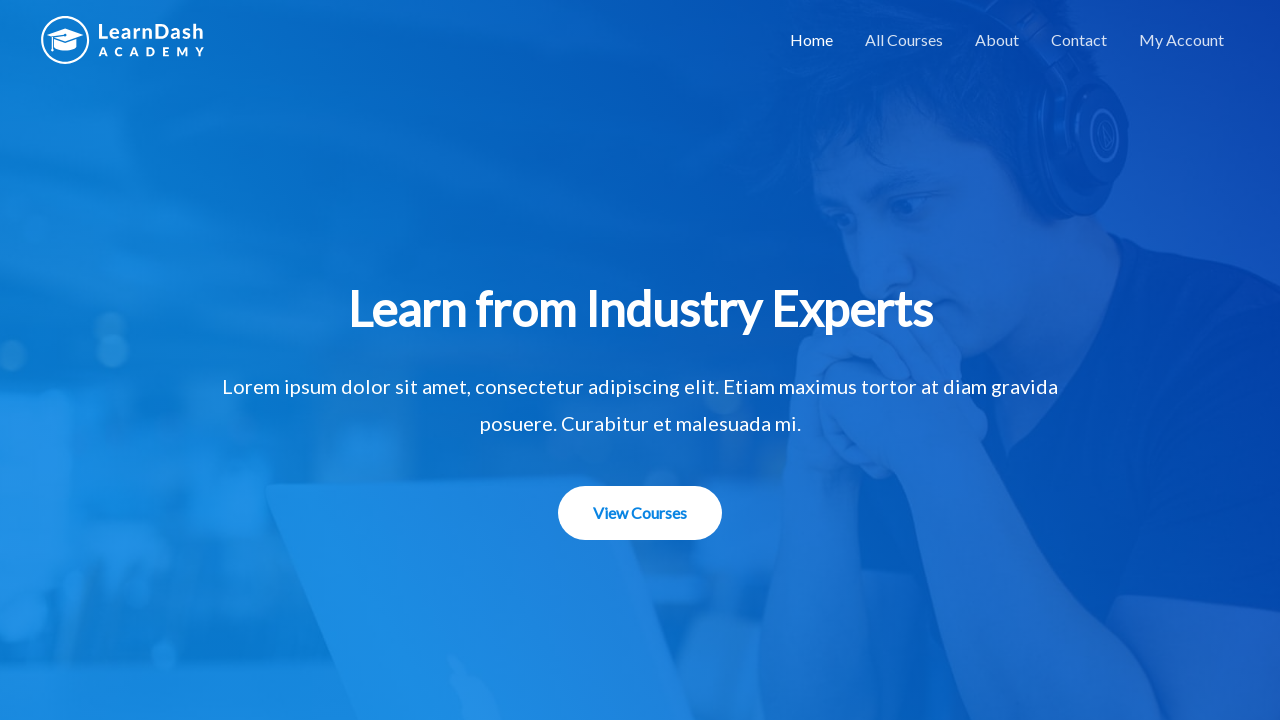

Clicked on the 'My Account' navigation link at (1182, 40) on xpath=//a[contains(text(),'My Account')]
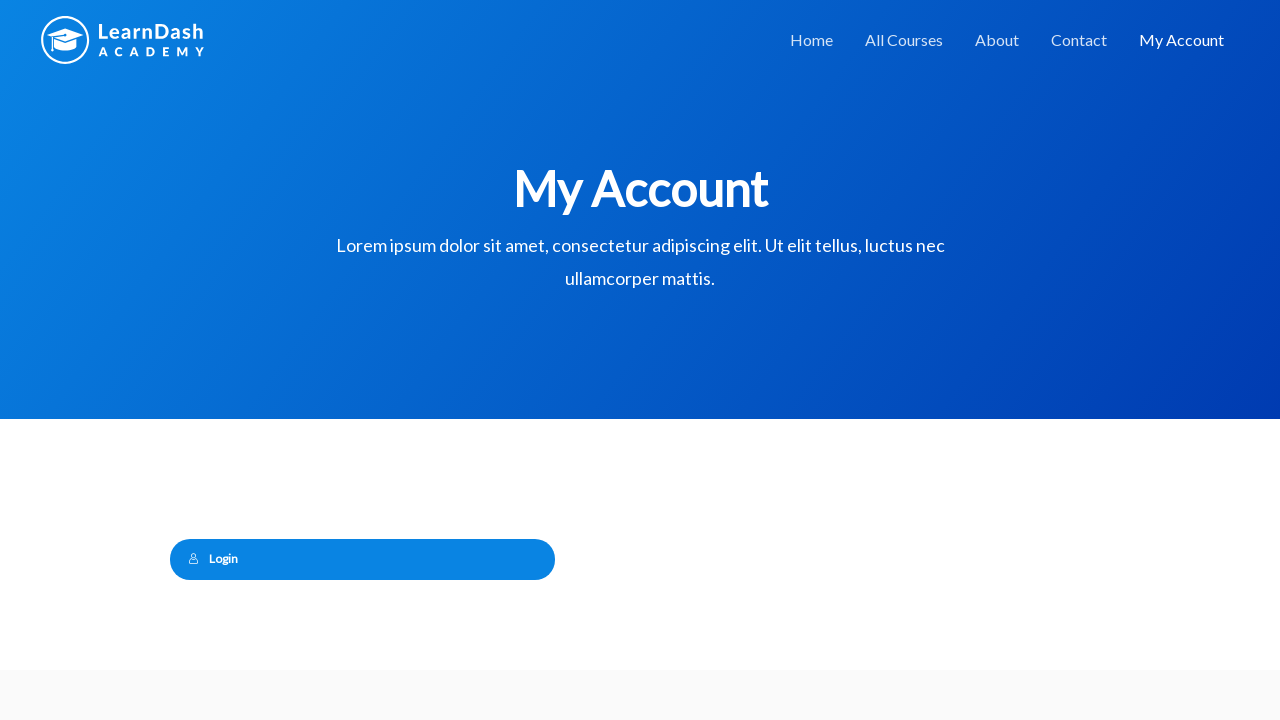

Waited for page to load (domcontentloaded state)
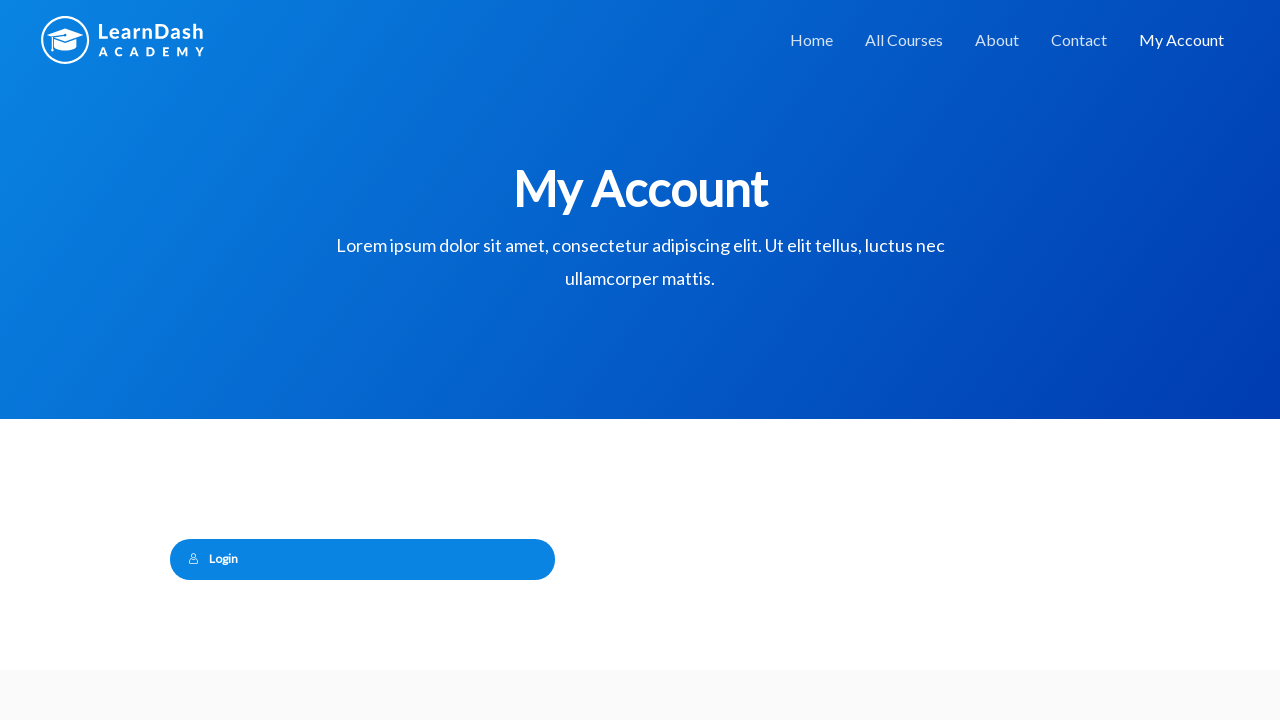

Verified page title is 'My Account – Alchemy LMS'
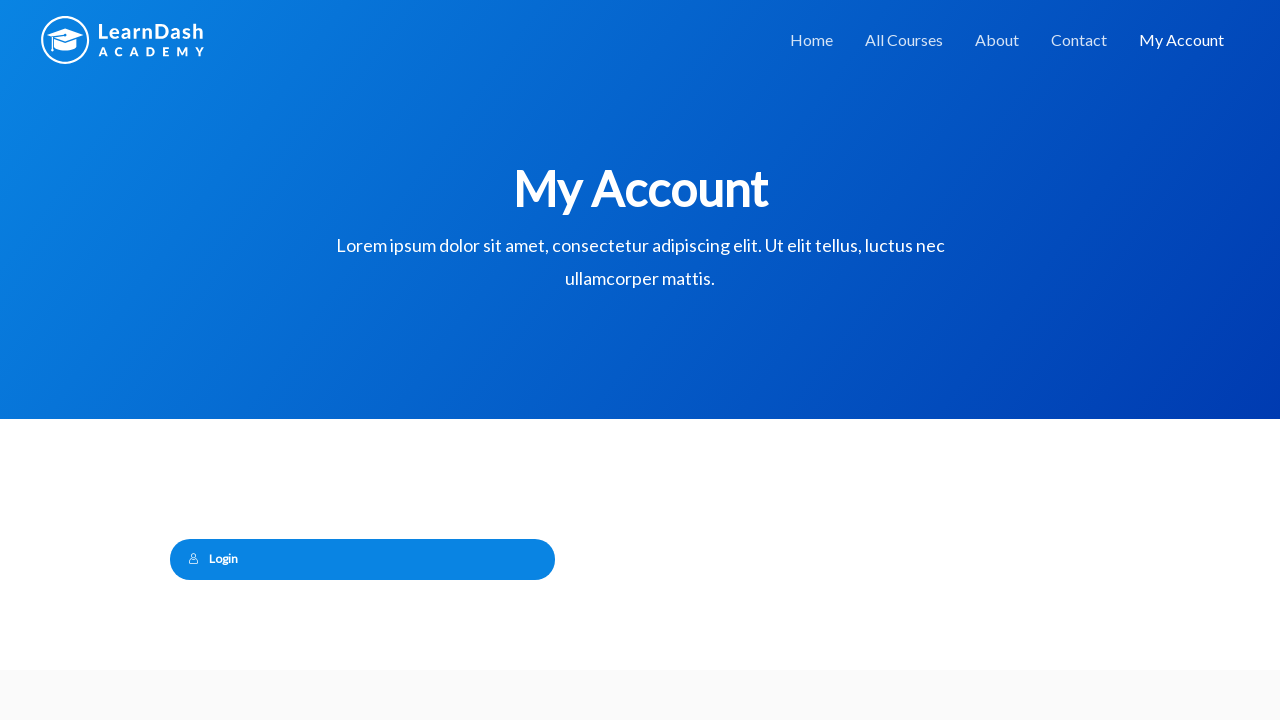

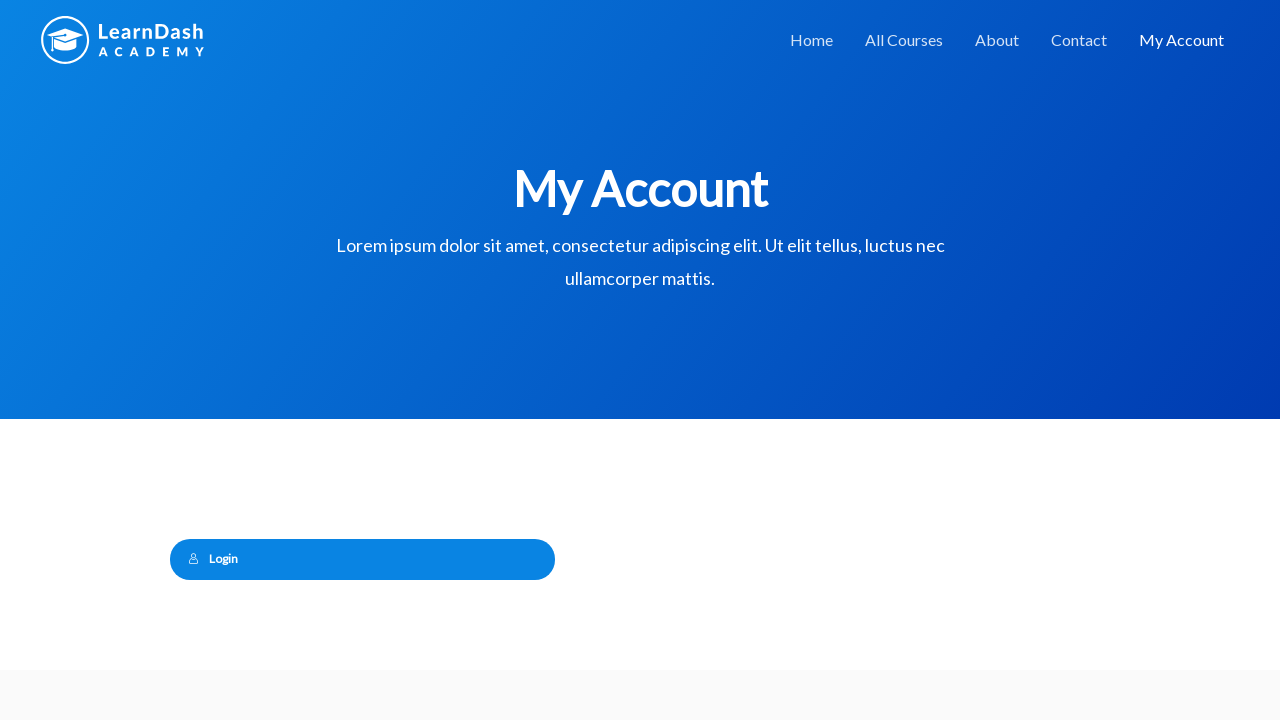